Tests pagination functionality by navigating between pages and verifying content changes

Starting URL: https://pagination.js.org/

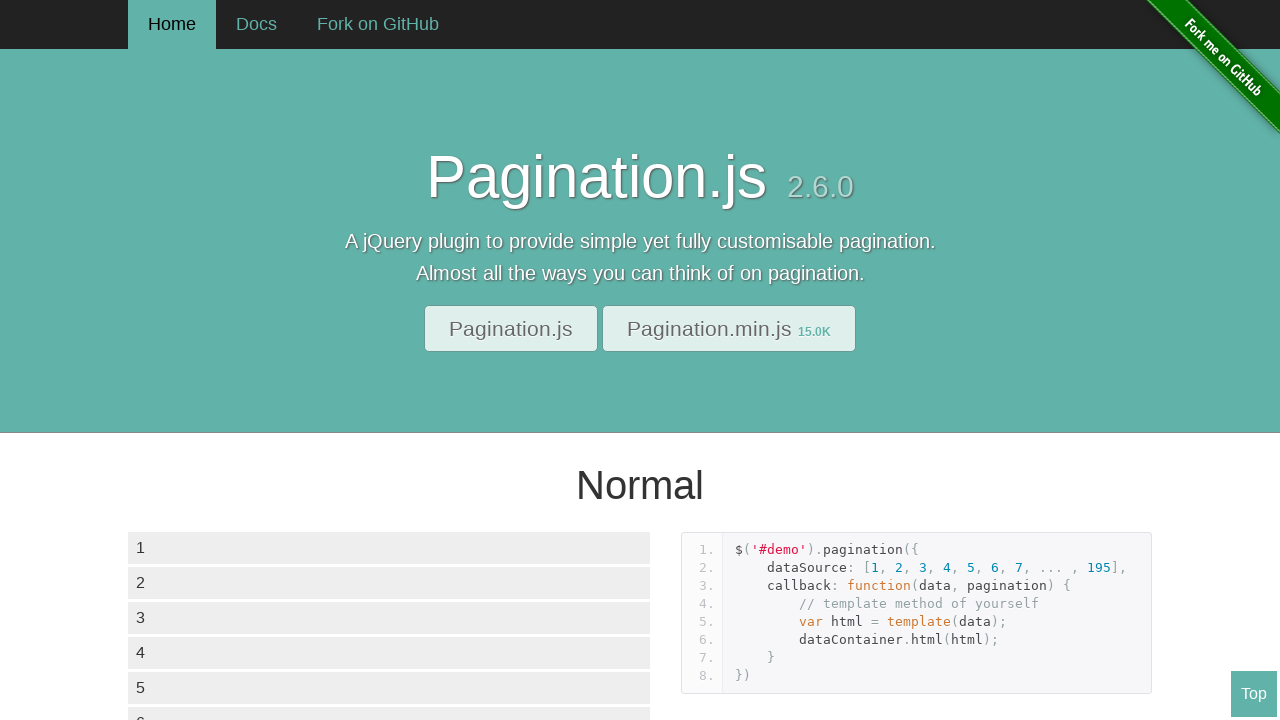

Waited for pagination page to load (Normal div selector)
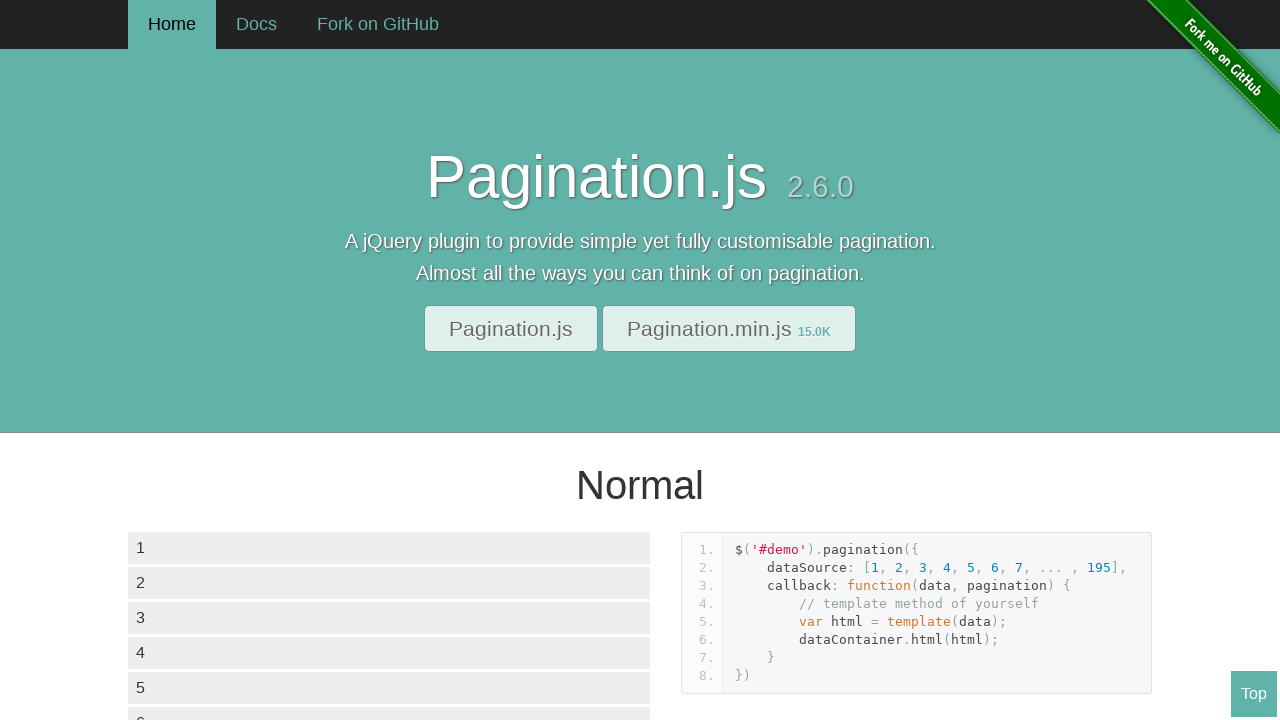

Retrieved initial list items from data container
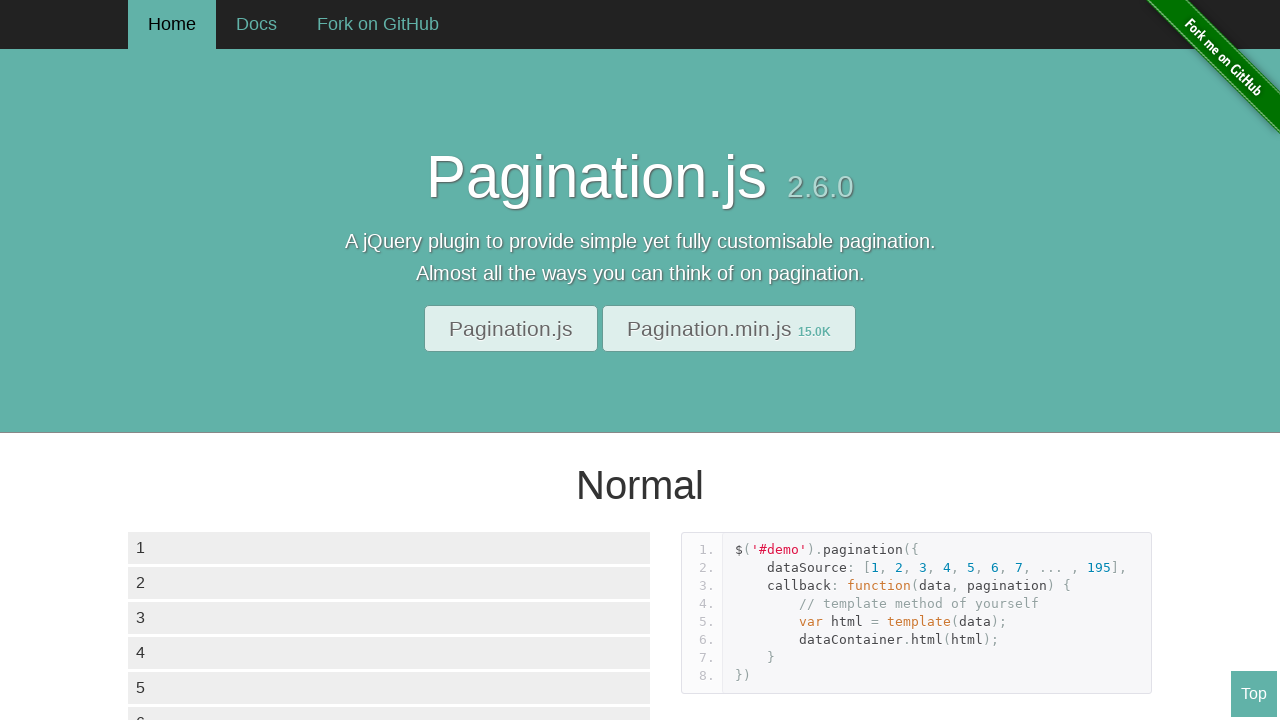

Retrieved all pagination page buttons
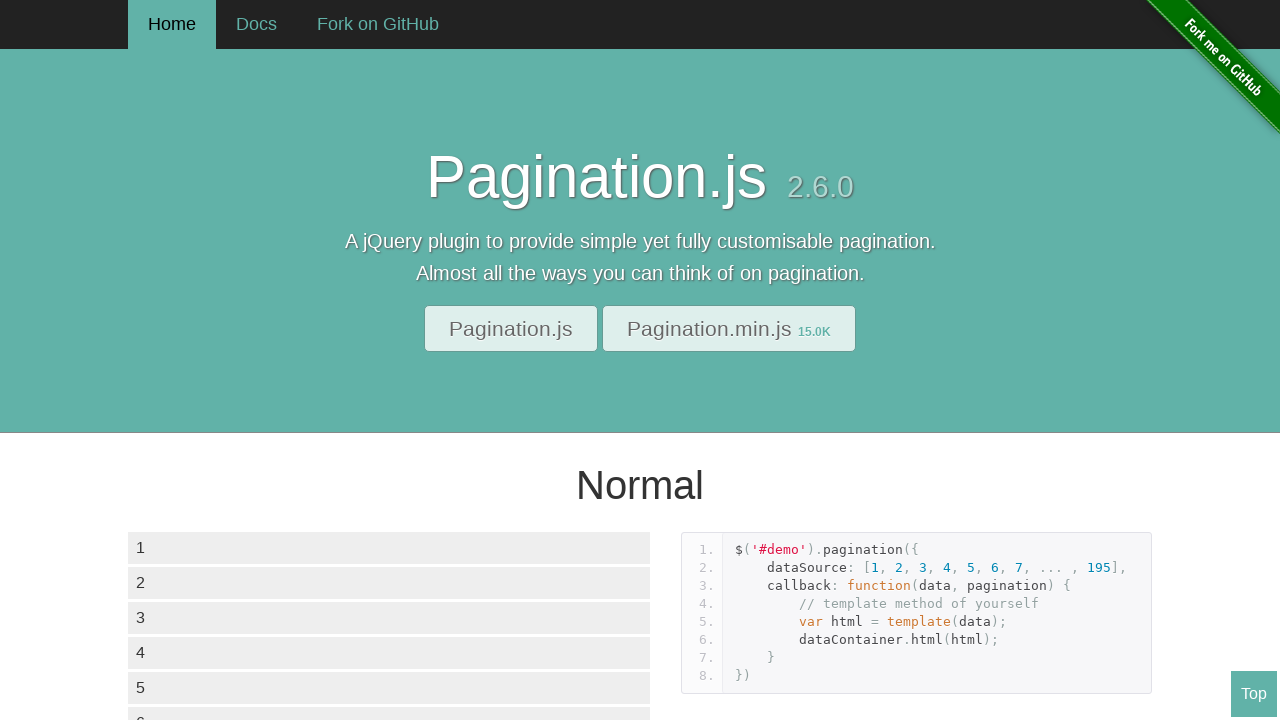

Retrieved text from 7th element on page 1: '7'
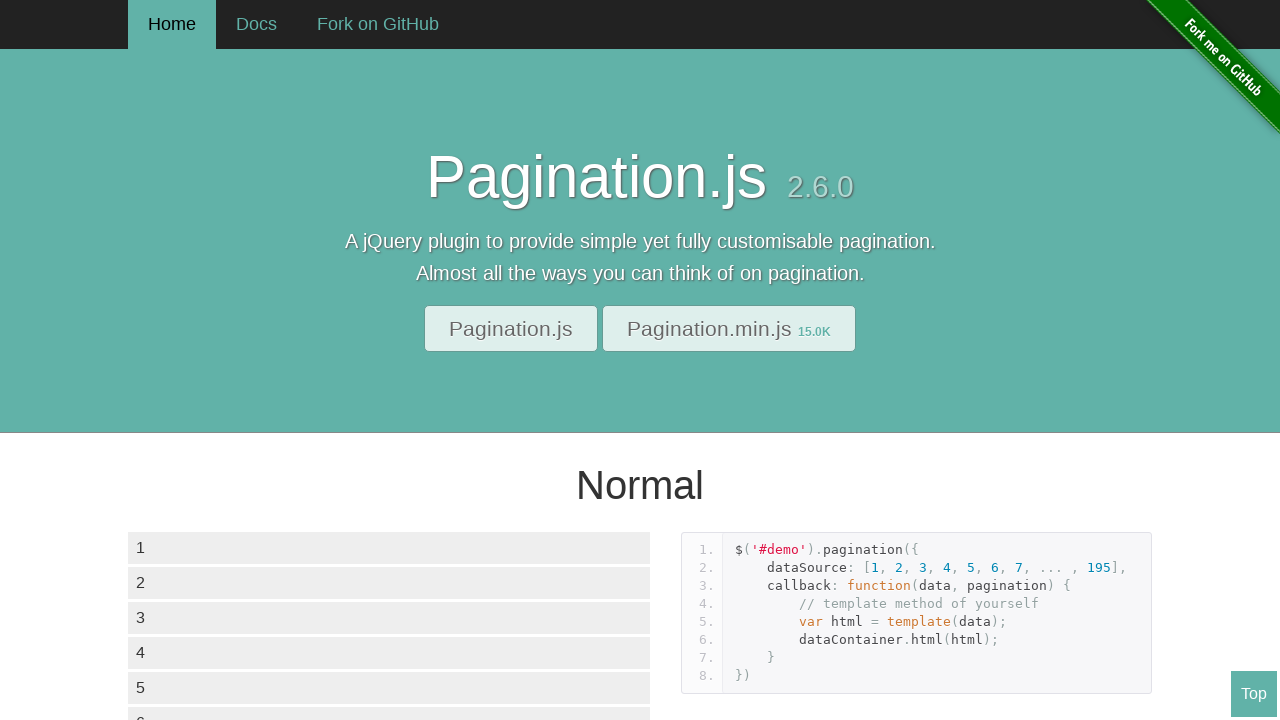

Clicked on page 3 pagination button at (204, 360) on xpath=//div[@class='paginationjs-pages']/ul/li >> nth=2
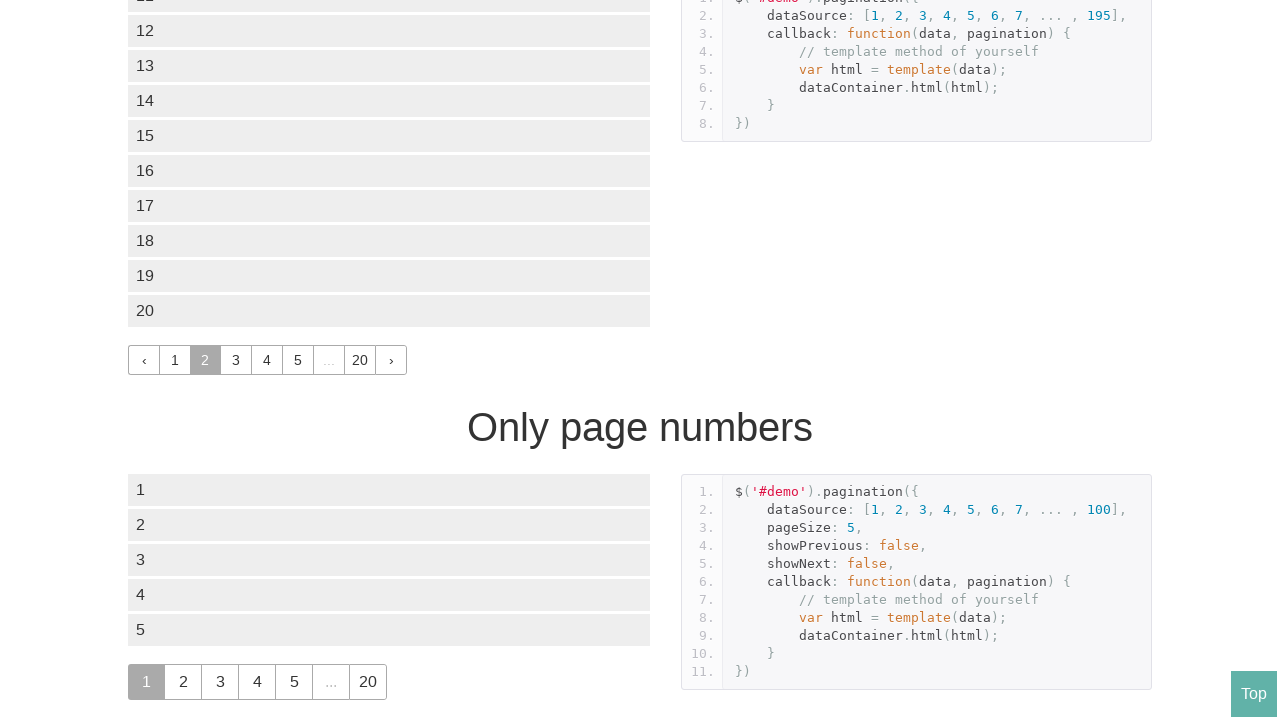

Waited 500ms for pagination content to update
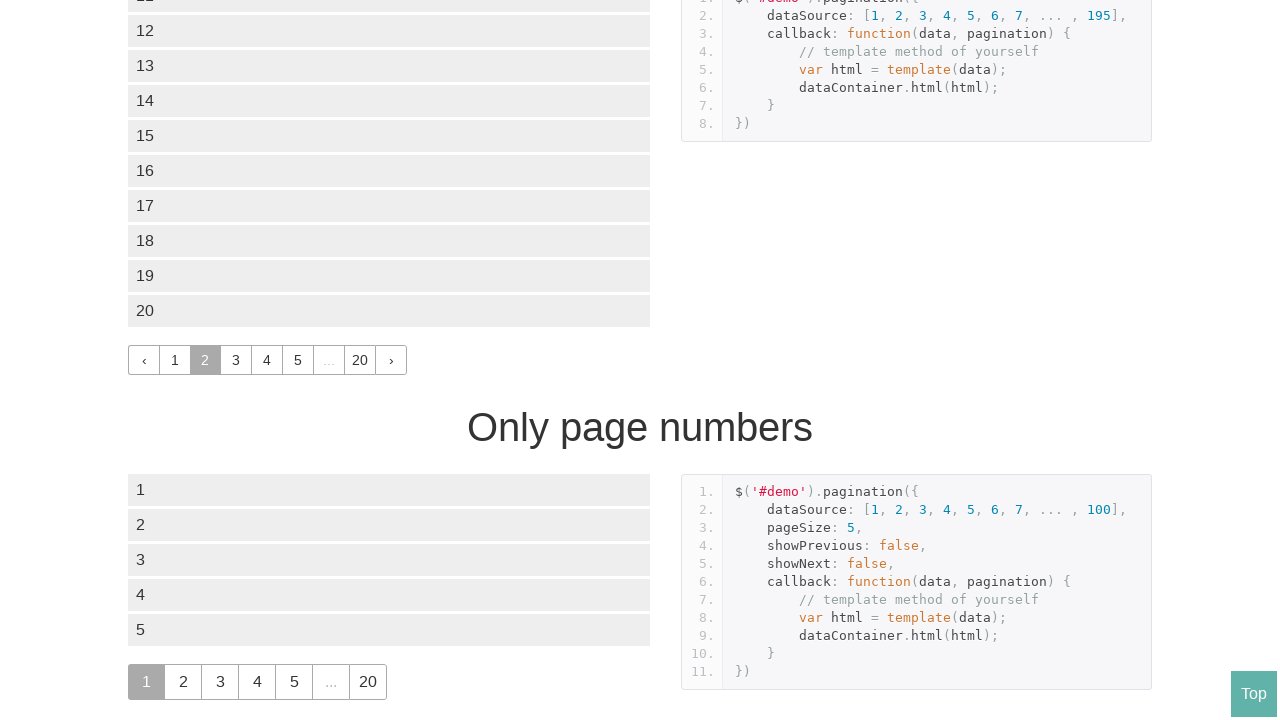

Retrieved updated list items from page 3
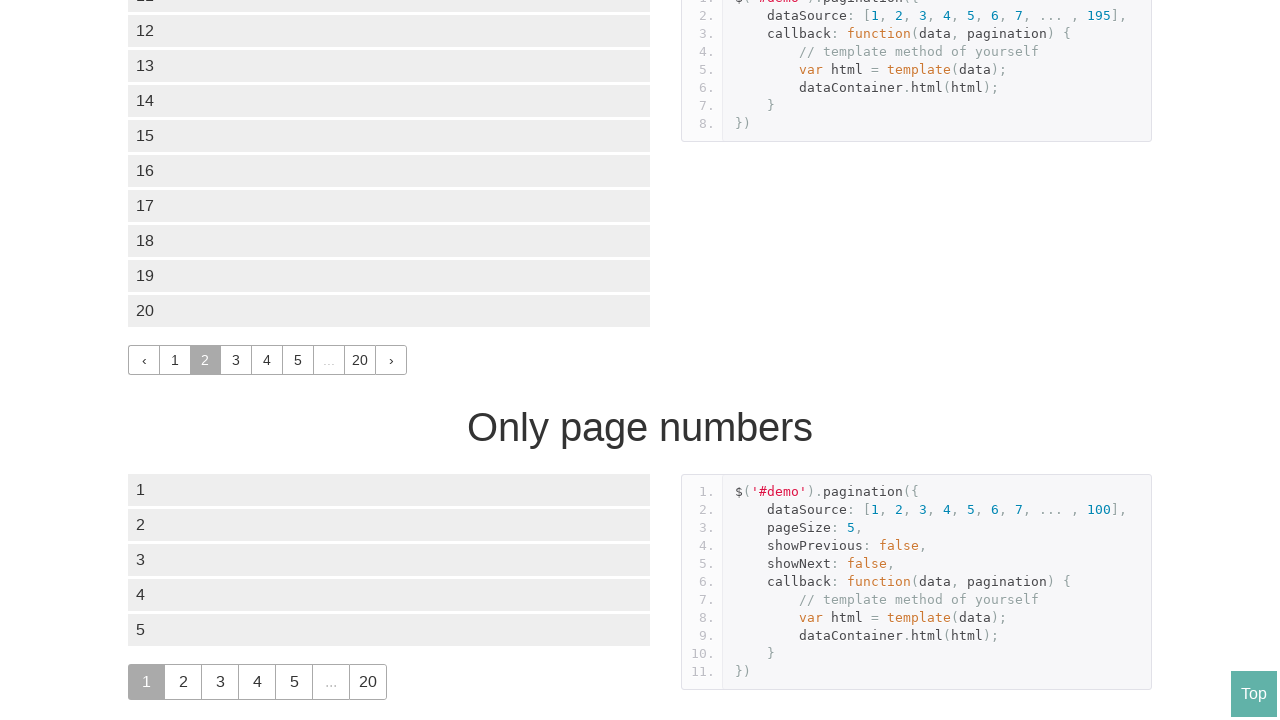

Retrieved text from 7th element on page 3: '17'
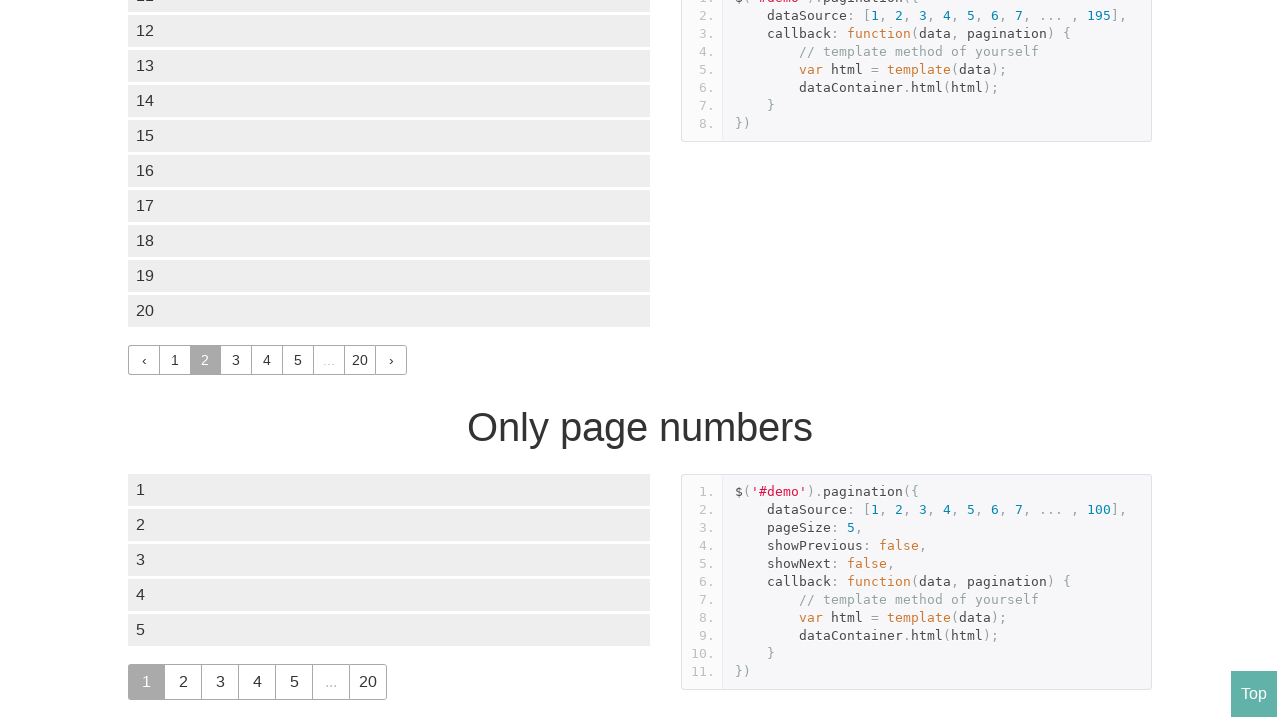

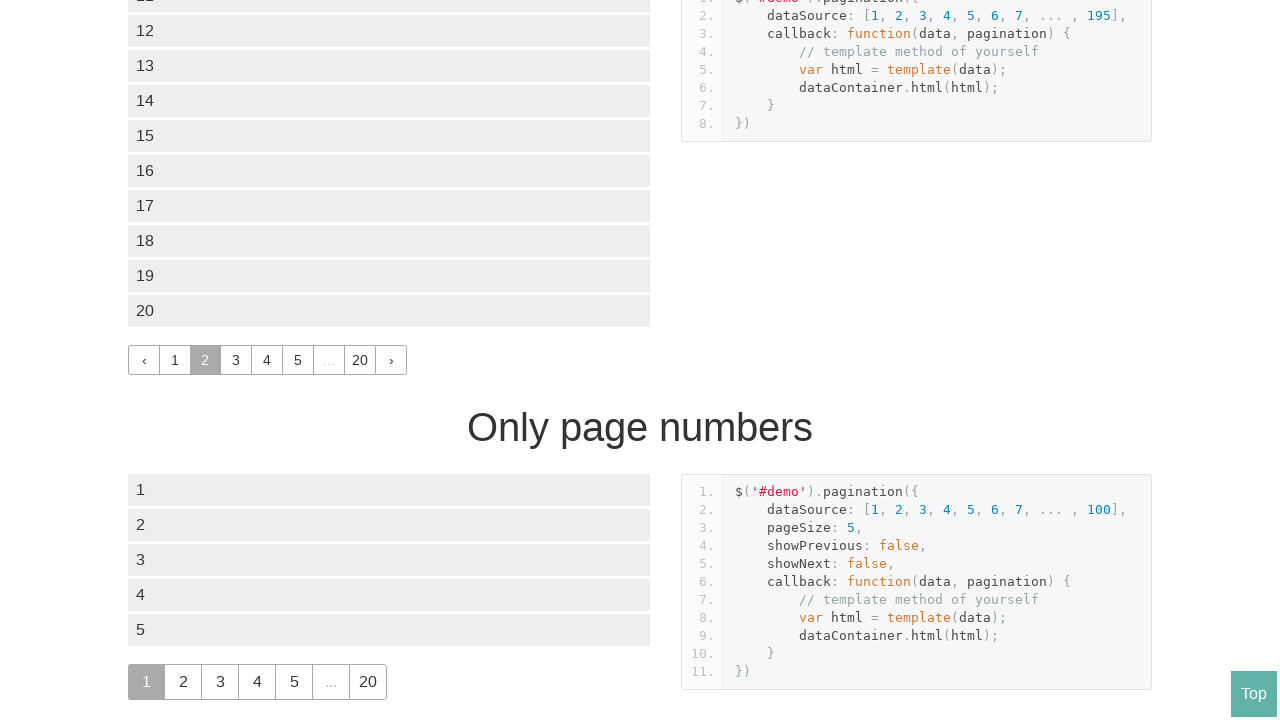